Tests hover menu interactions by hovering over dropdown menus and clicking on a secondary action link

Starting URL: https://crossbrowsertesting.github.io/hover-menu.html

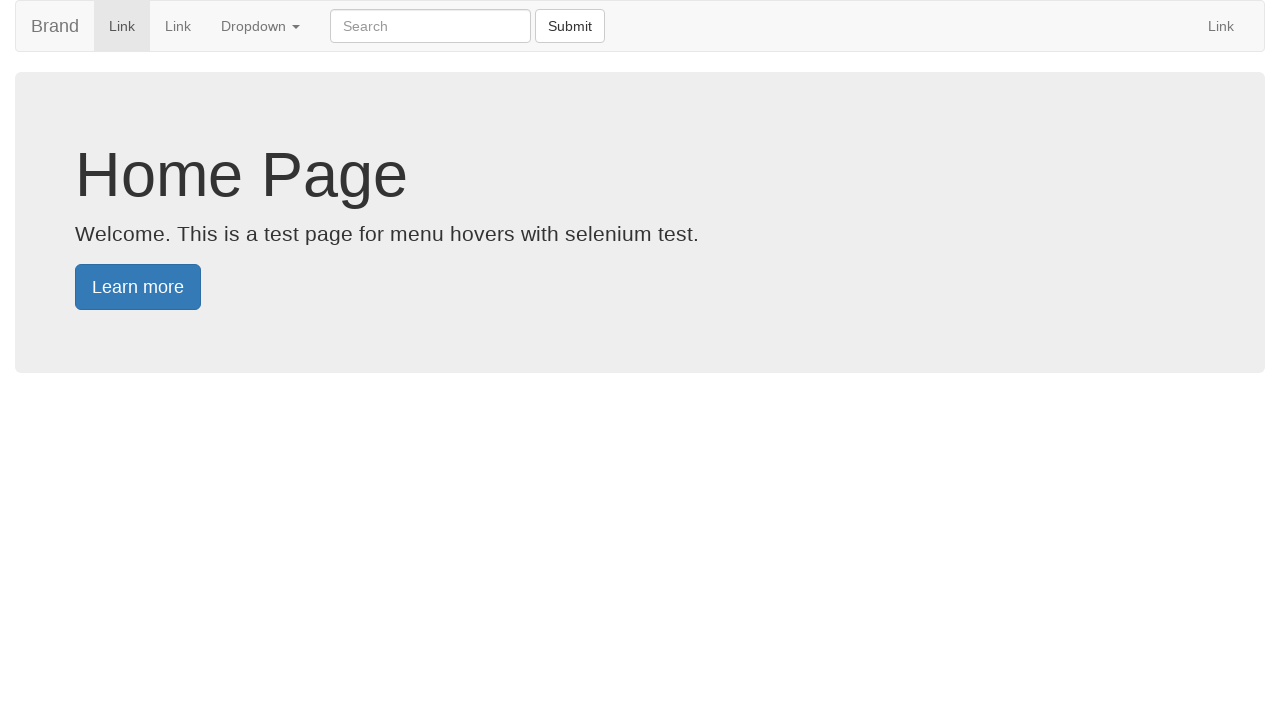

Navigated to hover menu test page
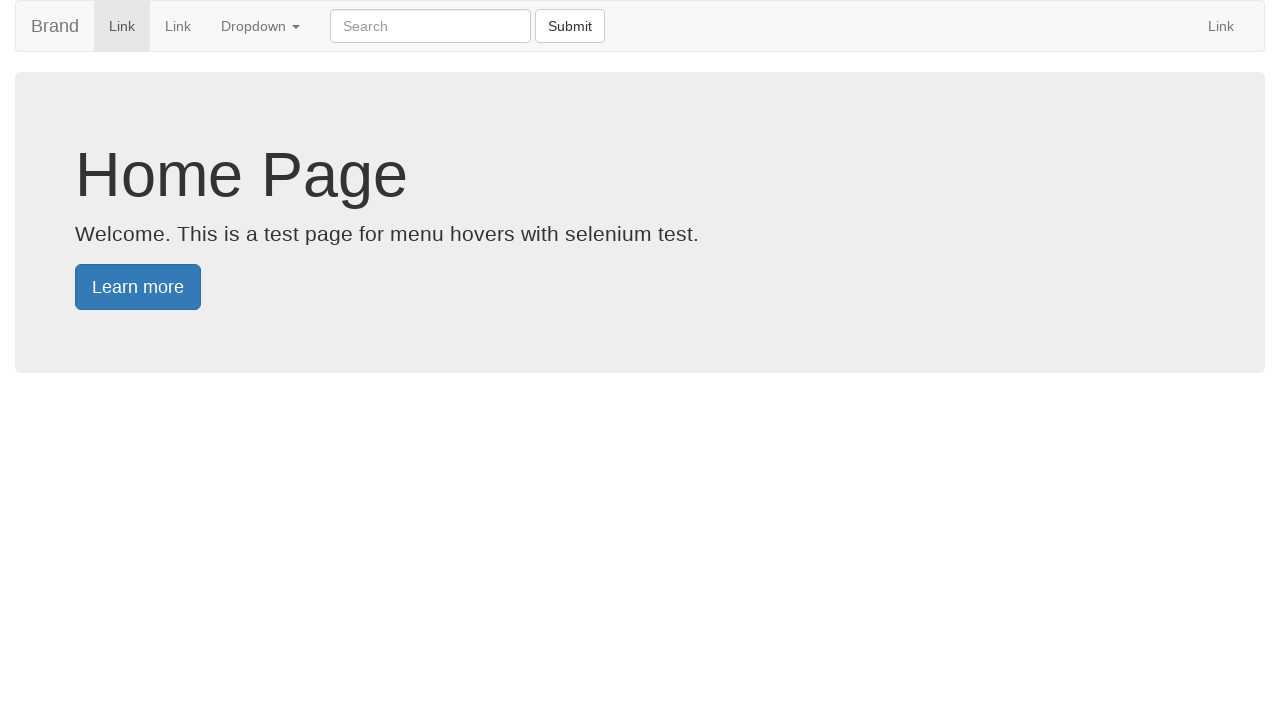

Hovered over first dropdown menu at (260, 26) on (//a[@data-toggle='dropdown'])[1]
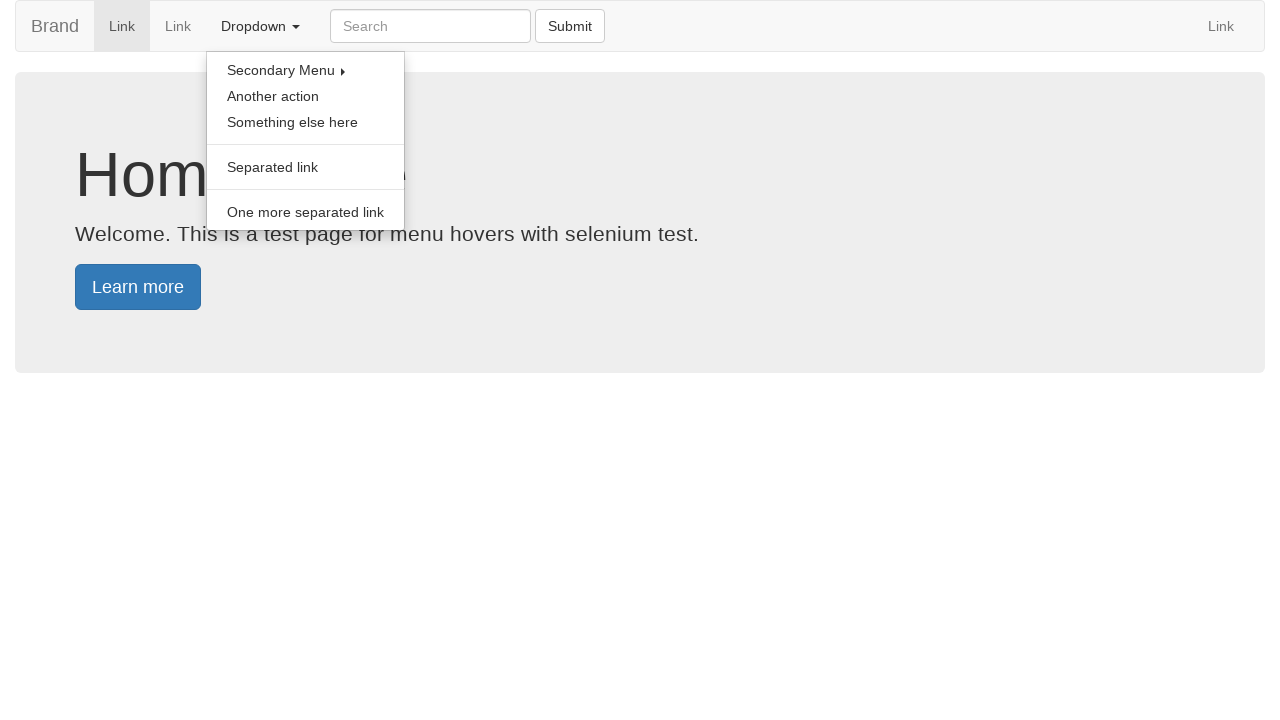

Hovered over secondary dropdown menu at (306, 70) on (//a[@data-toggle='dropdown'])[2]
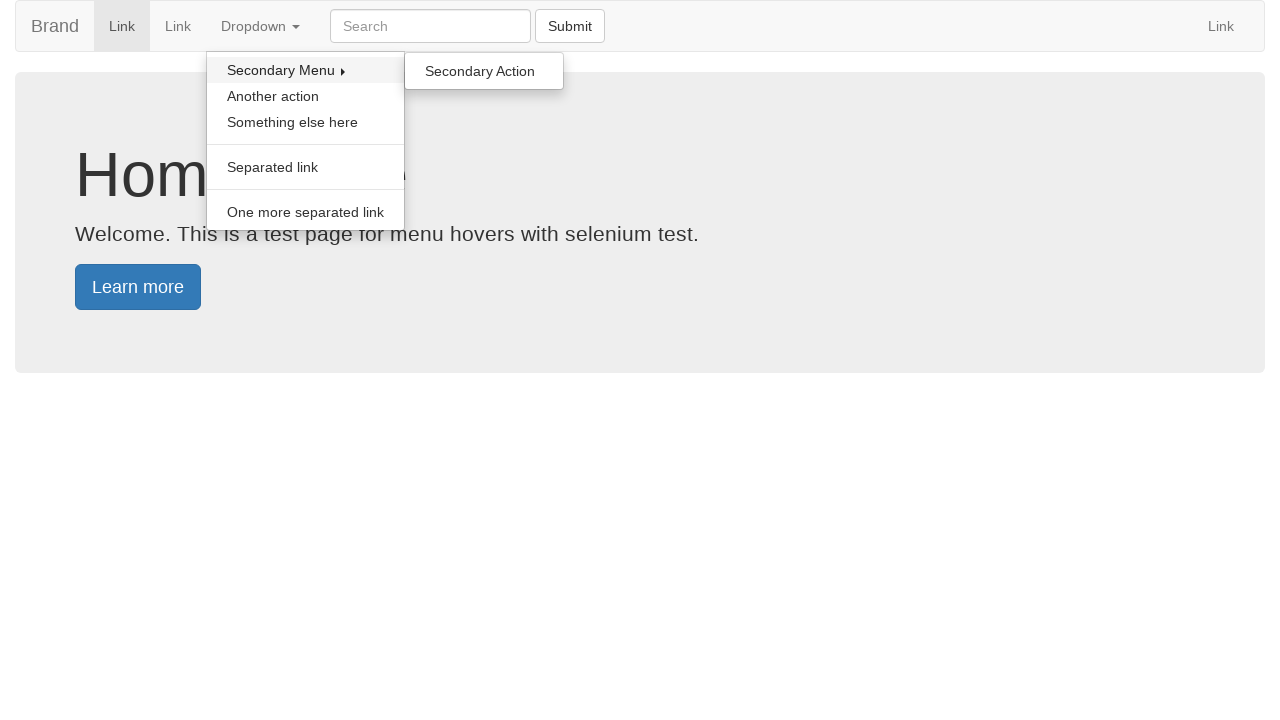

Clicked on secondary action link at (484, 71) on [onclick='handleSecondaryAction()']
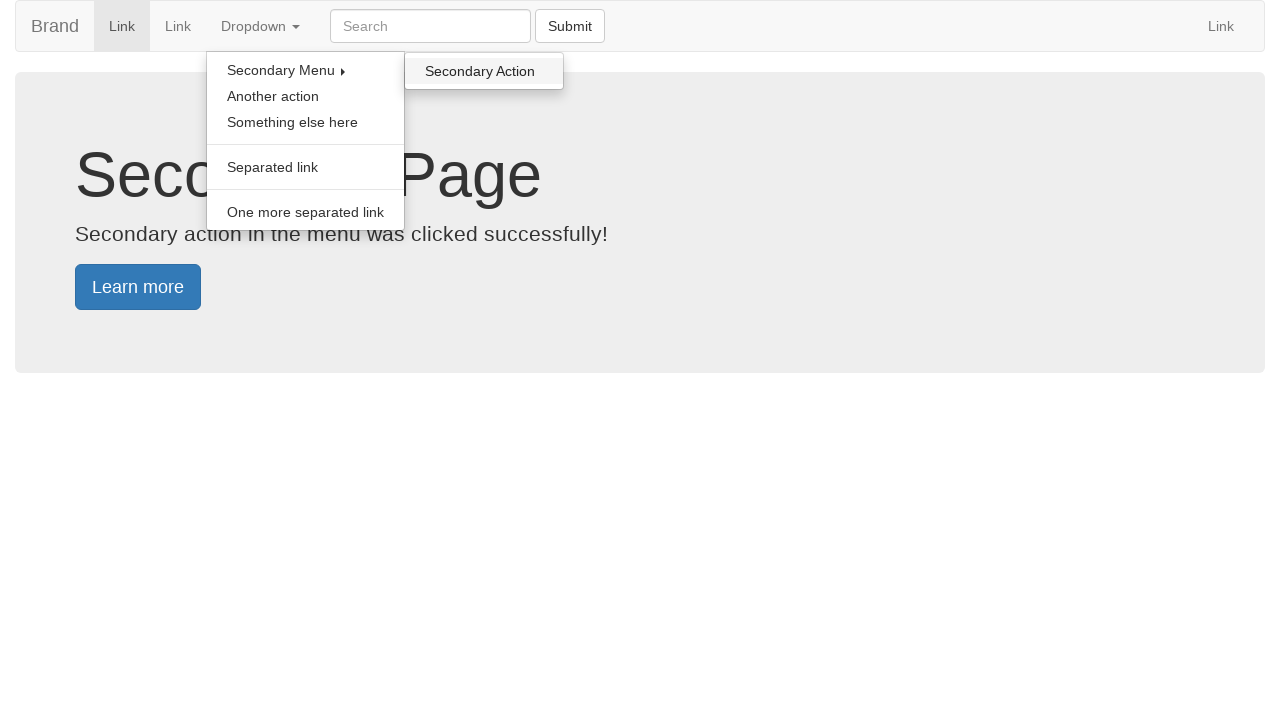

Verified secondary page header contains 'Secondary Page'
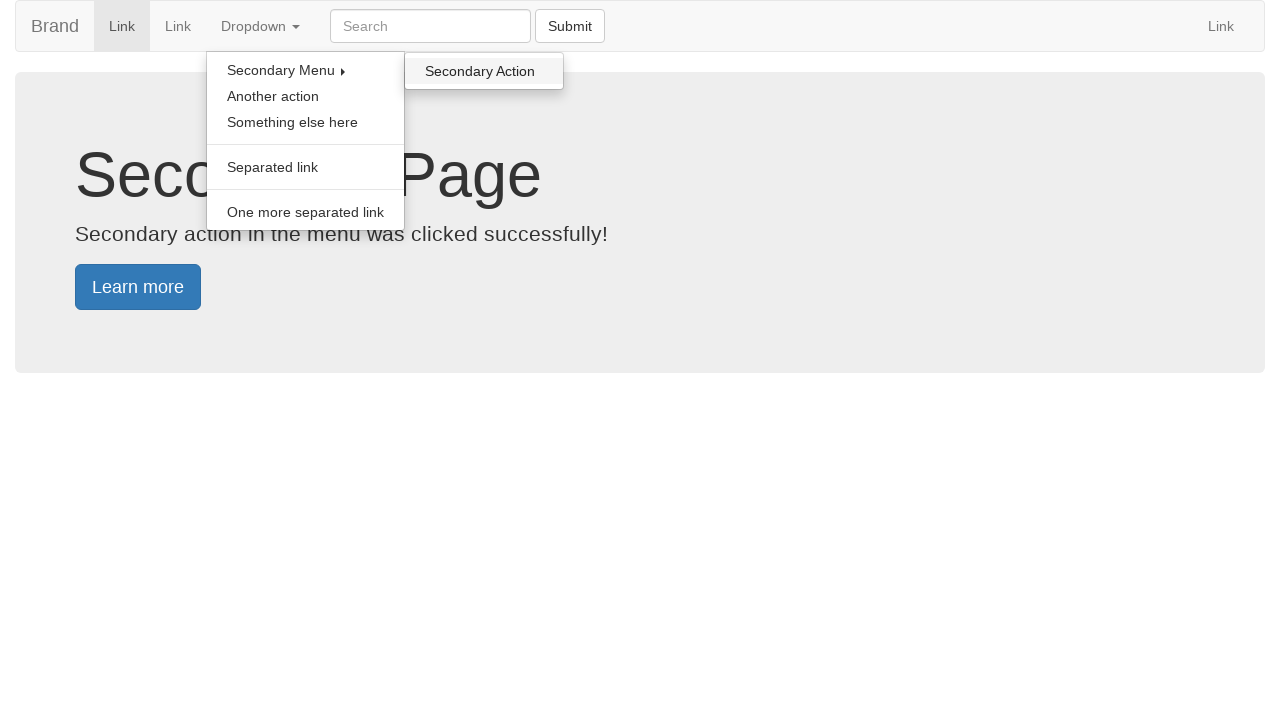

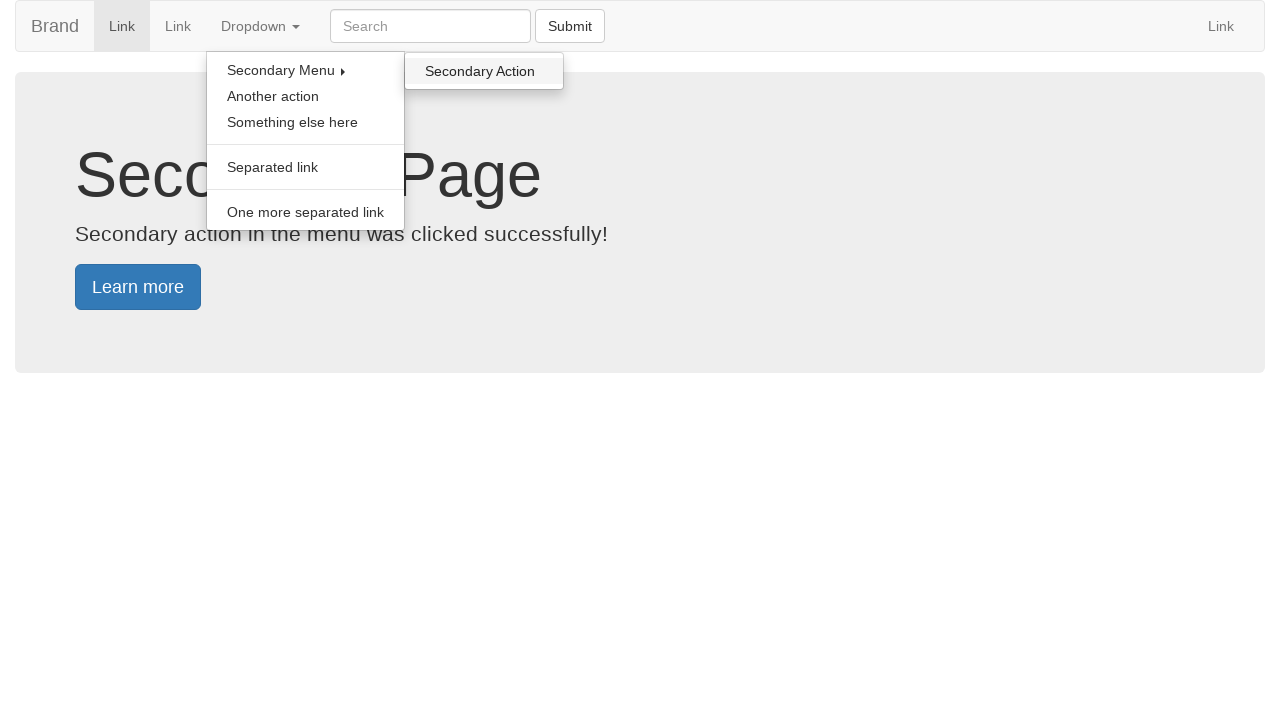